Tests React Semantic UI editable and selectable dropdown by typing in search input and selecting a country option

Starting URL: https://react.semantic-ui.com/maximize/dropdown-example-search-selection/

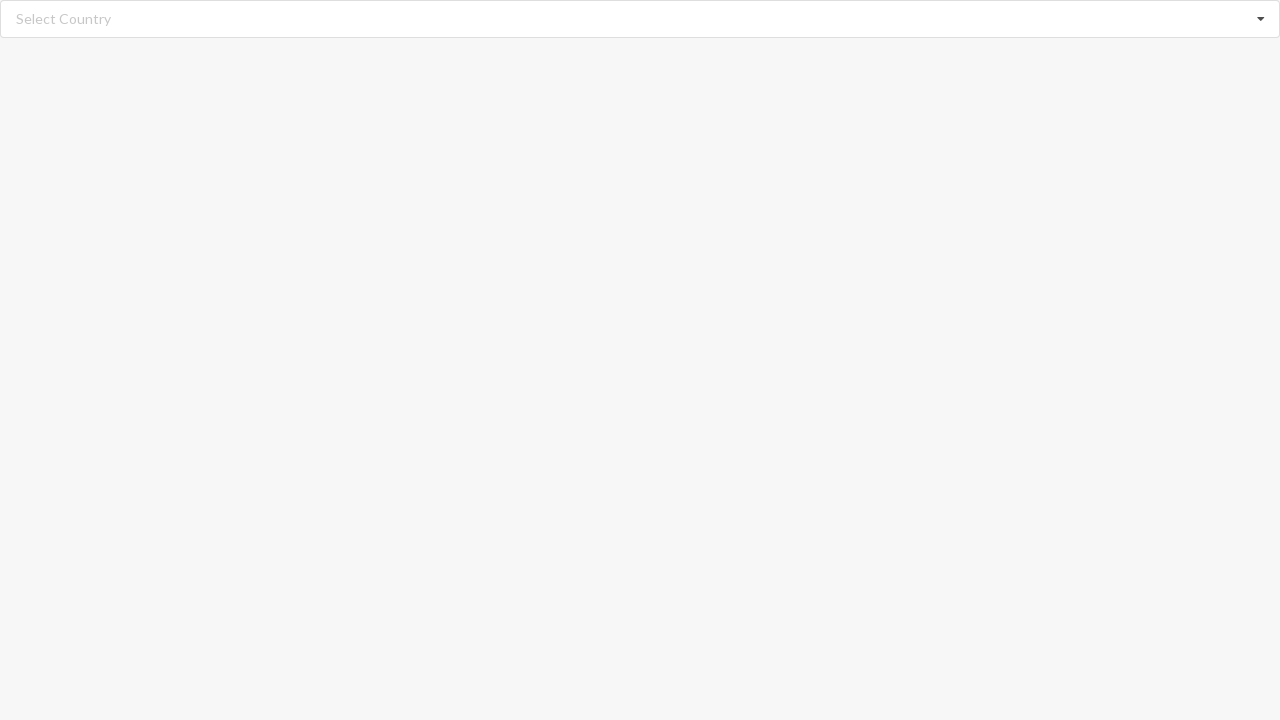

Clicked on search input to focus the dropdown at (641, 19) on input.search
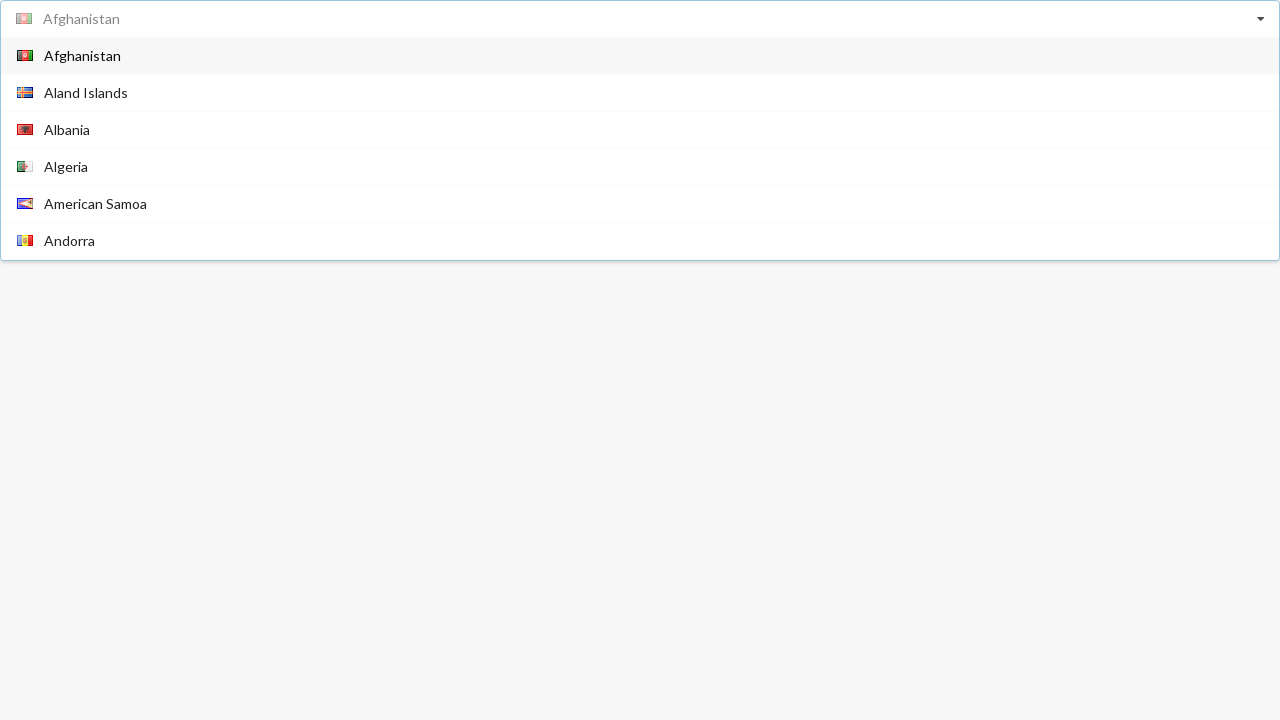

Typed 'Algeria' in the search input to test editable functionality on input.search
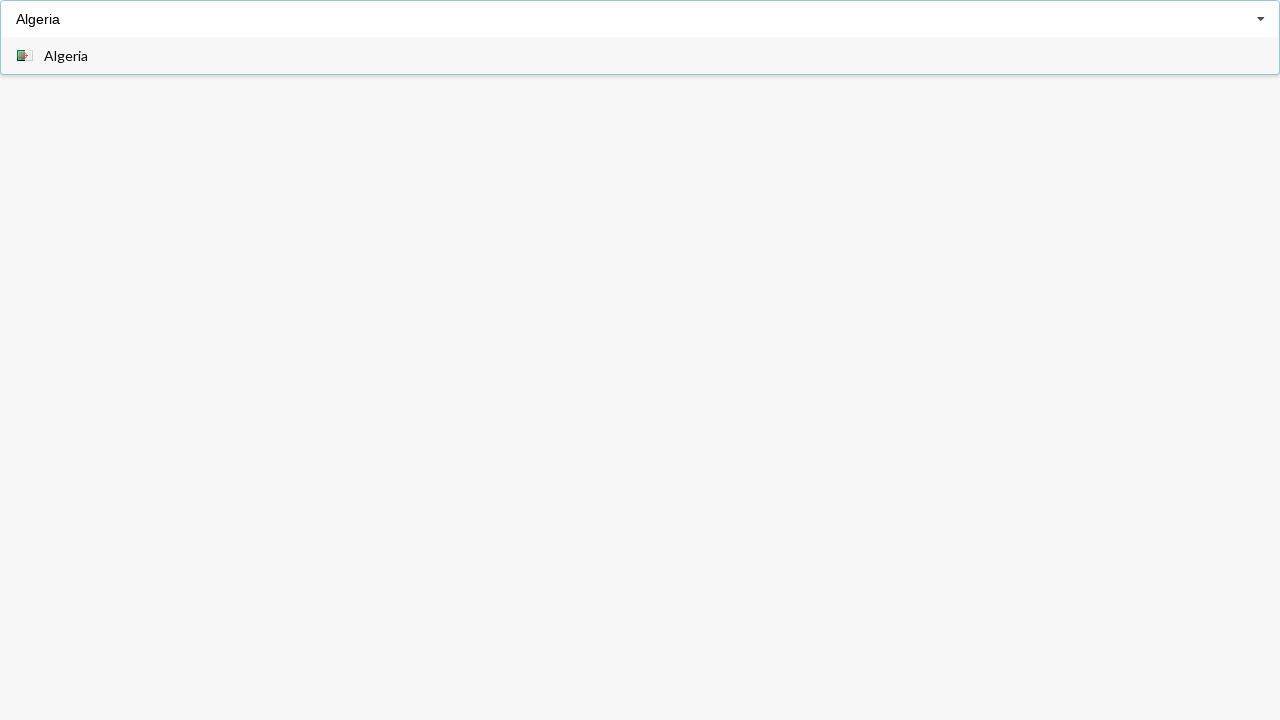

Cleared the search input field on input.search
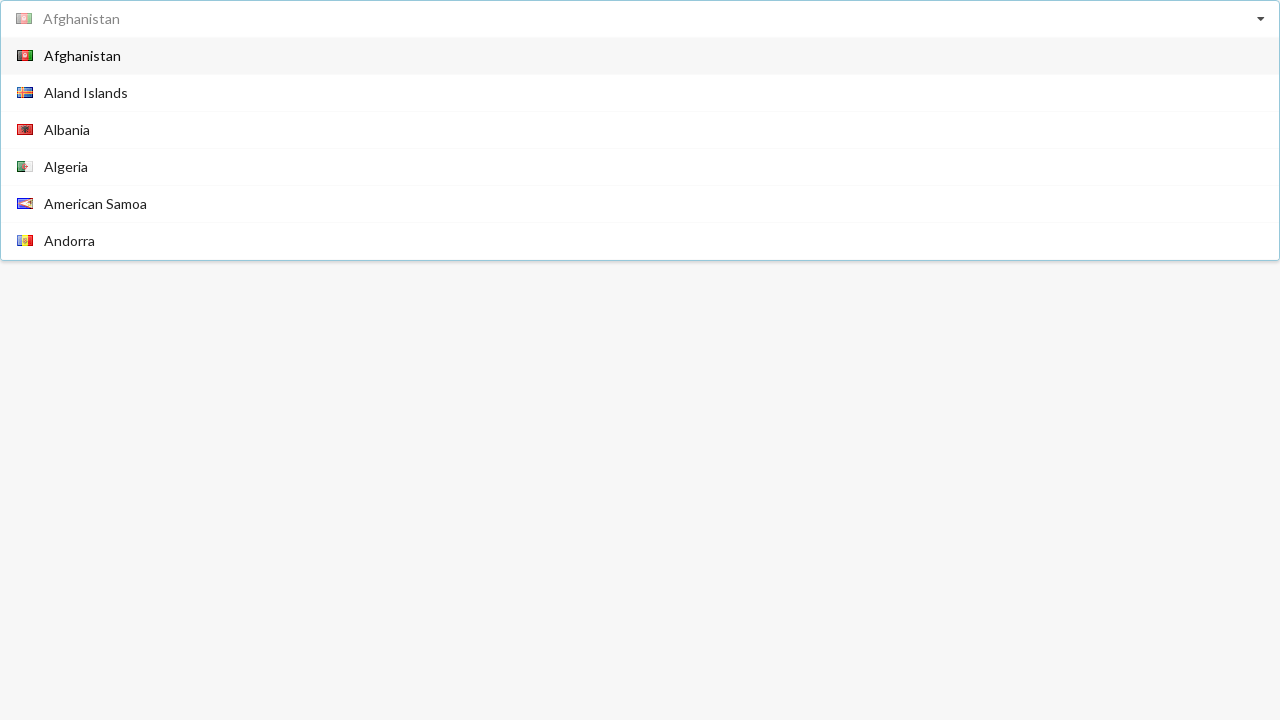

Clicked on search input again to open dropdown for selection at (641, 19) on input.search
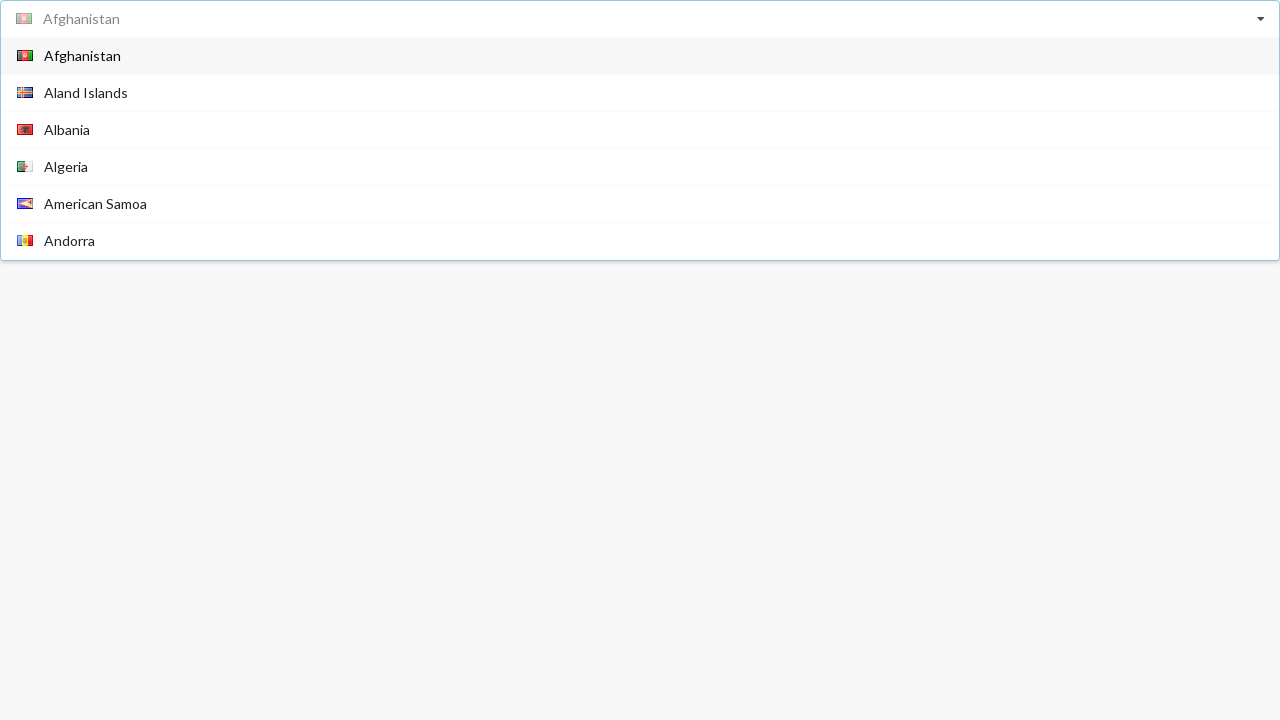

Dropdown menu items became visible
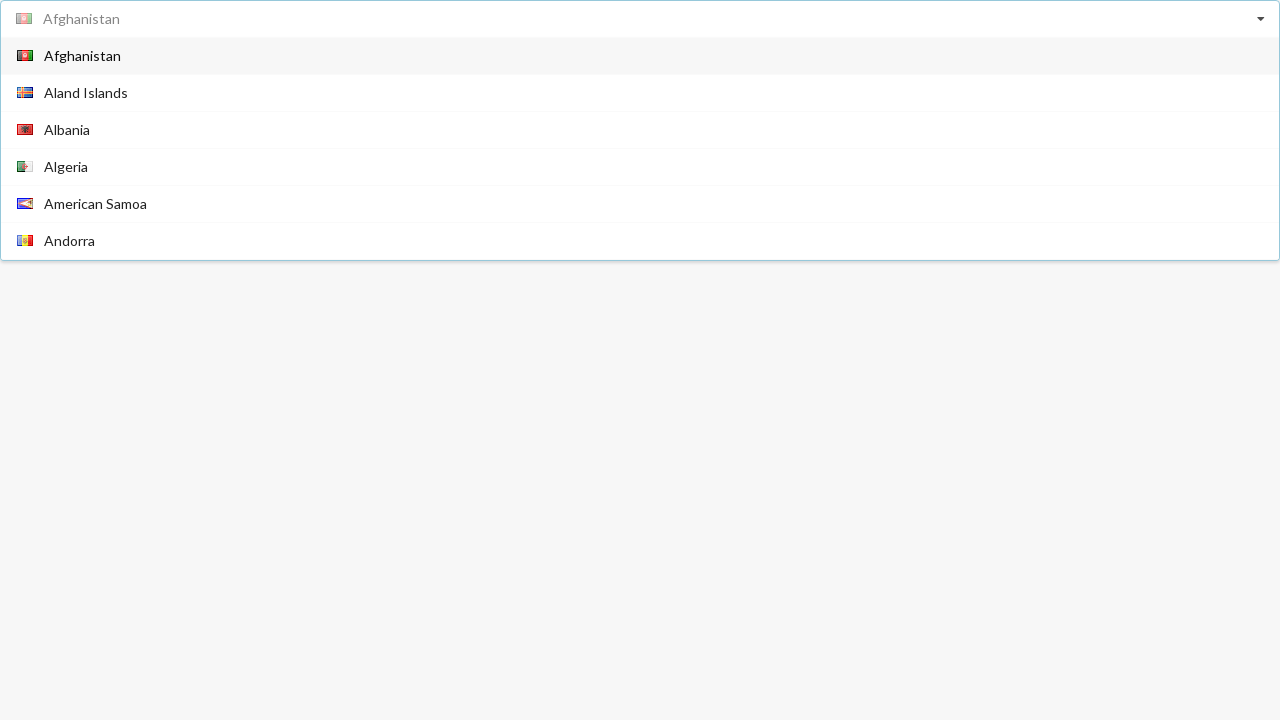

Selected 'Angola' from the dropdown menu at (66, 148) on div.menu span:has-text('Angola')
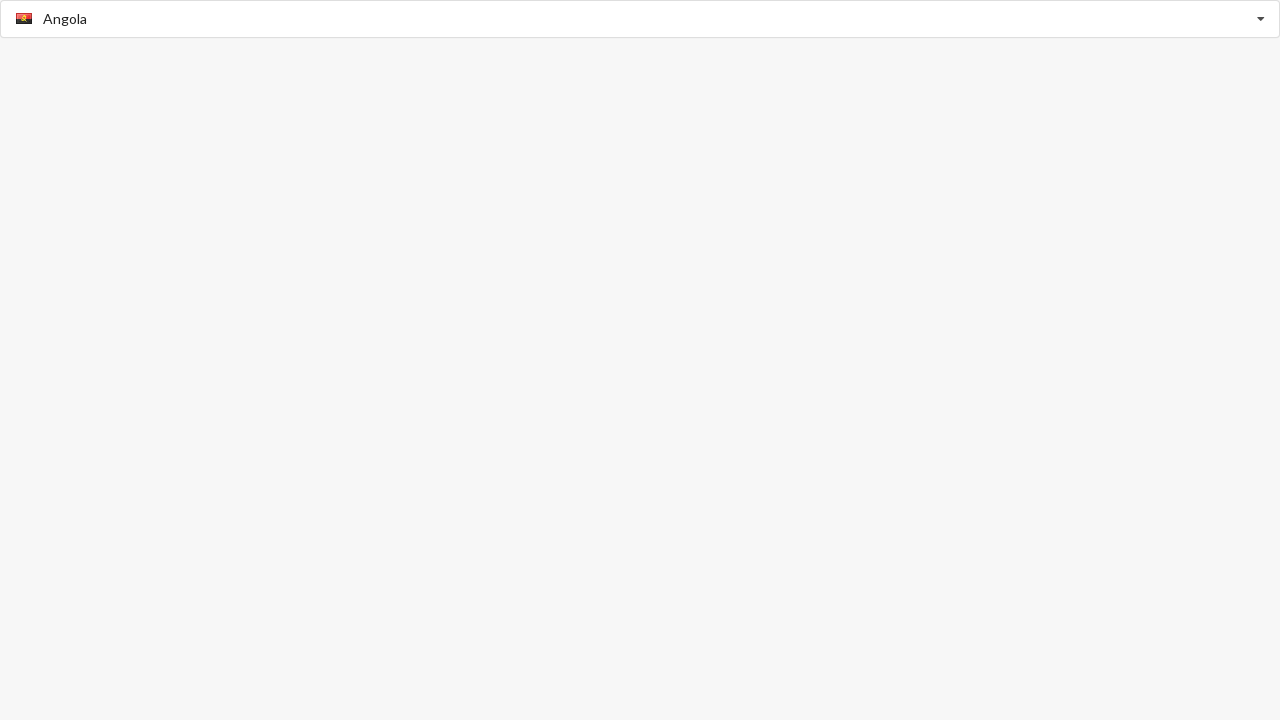

Verified that 'Angola' was successfully selected in the dropdown
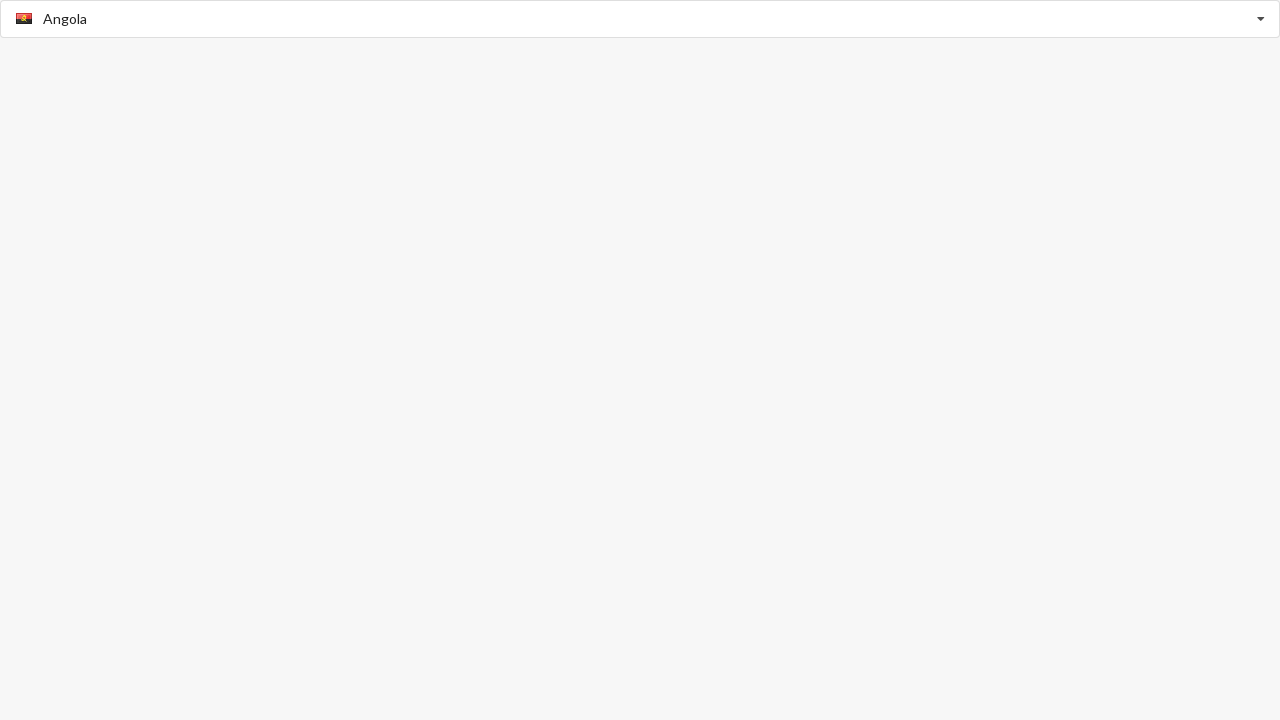

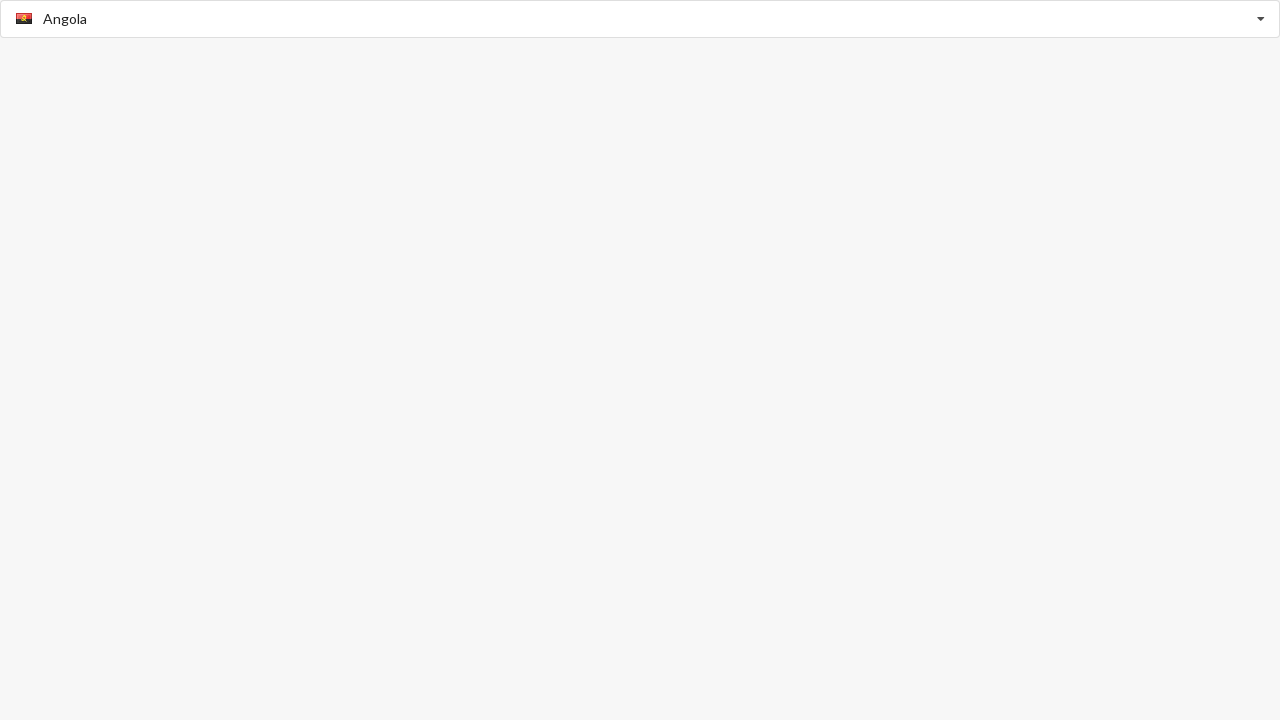